Tests geolocation functionality by clicking a button to get coordinates and waiting for the coordinates element to become visible

Starting URL: https://bonigarcia.dev/selenium-webdriver-java/geolocation.html

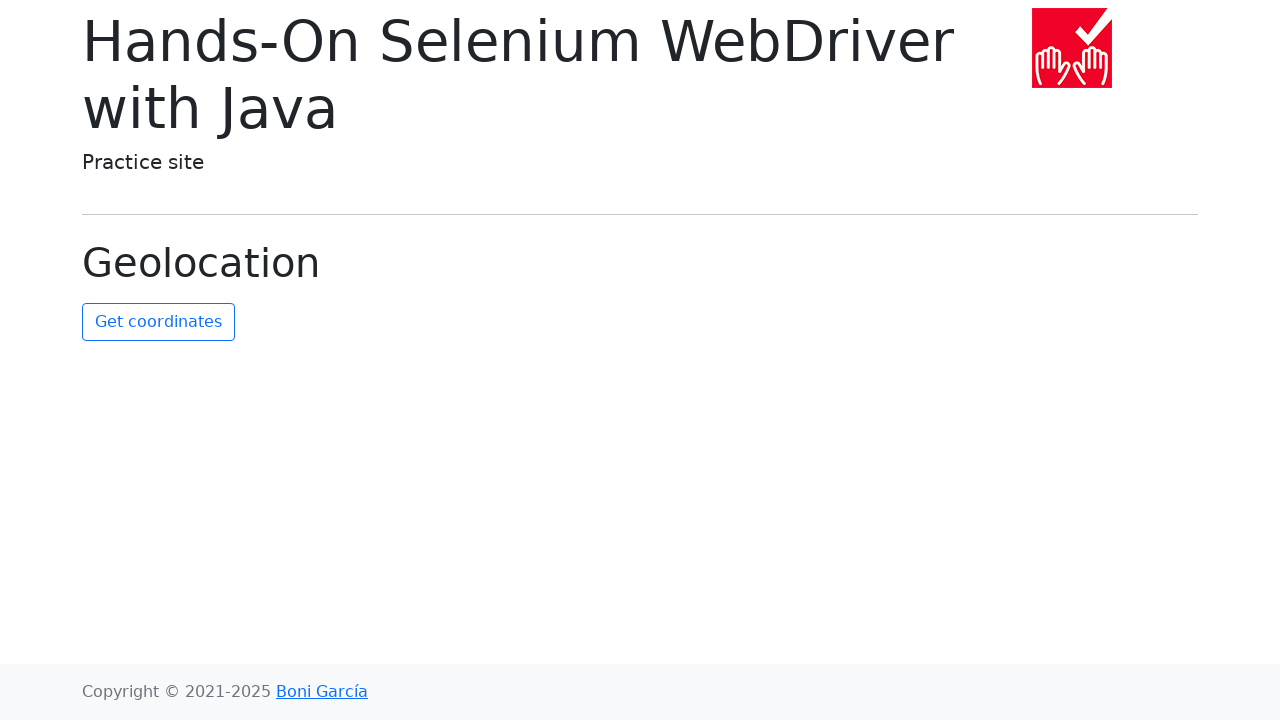

Clicked the get coordinates button at (158, 322) on #get-coordinates
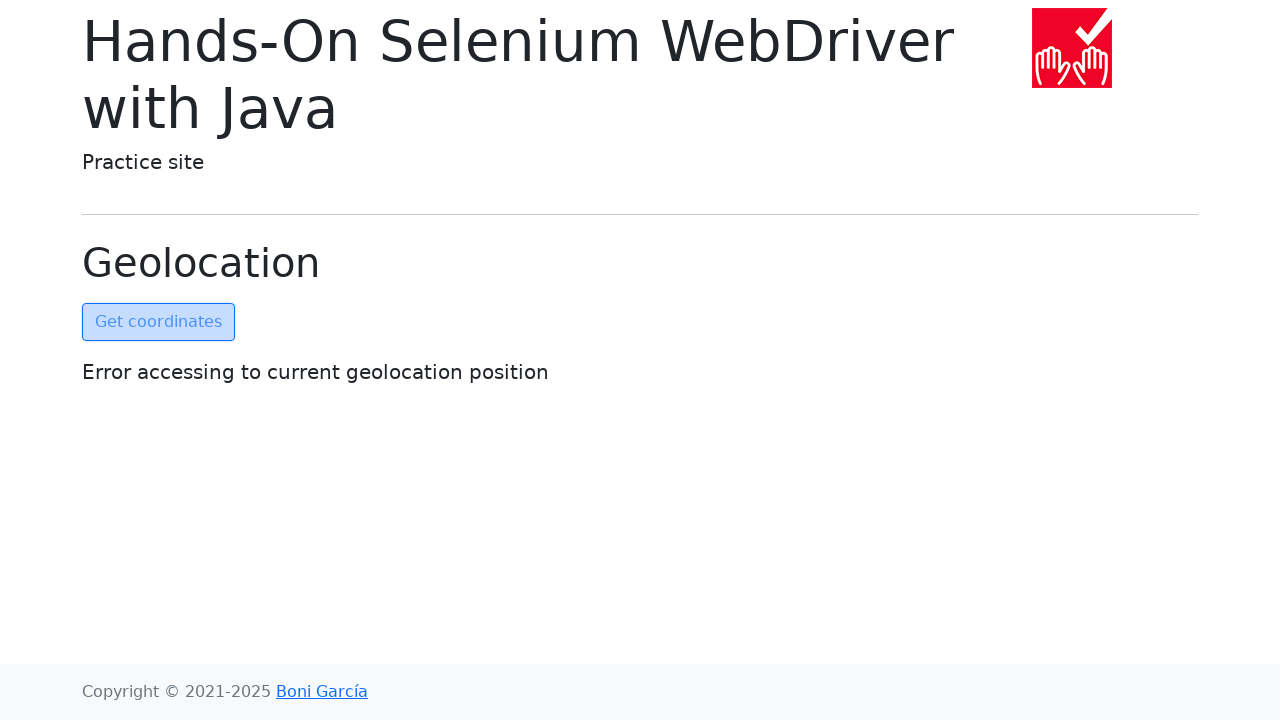

Coordinates element became visible
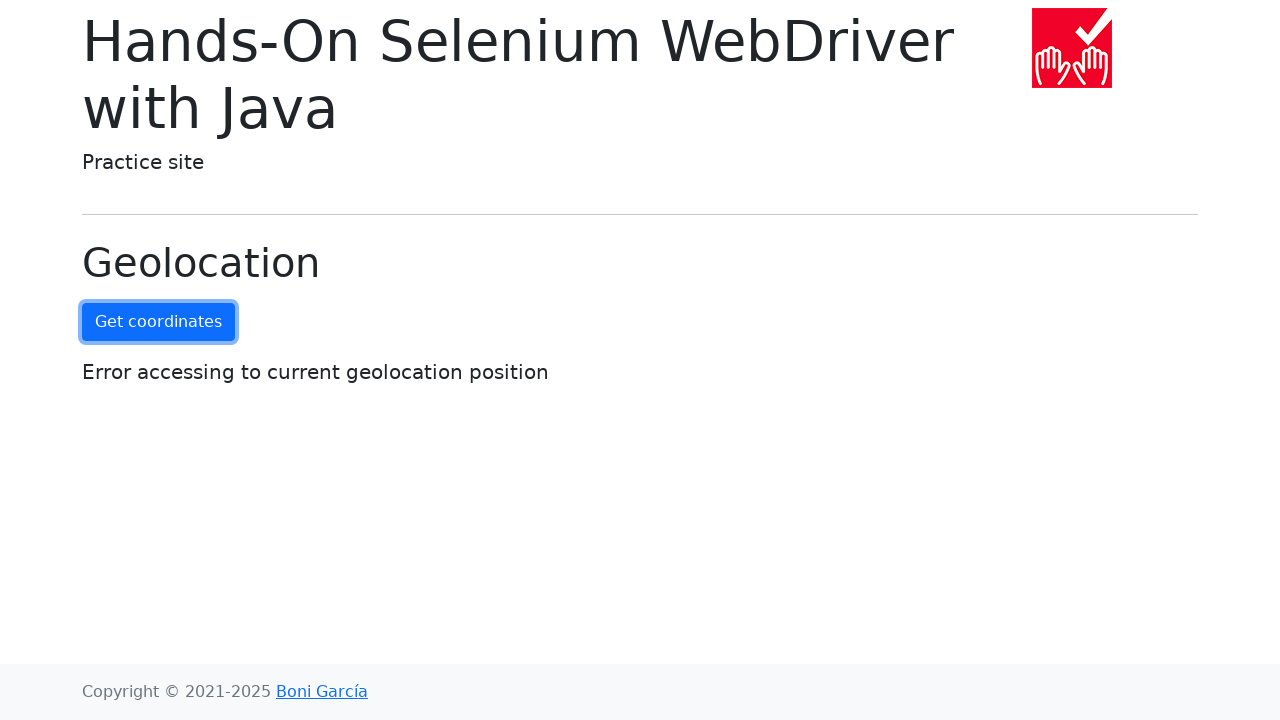

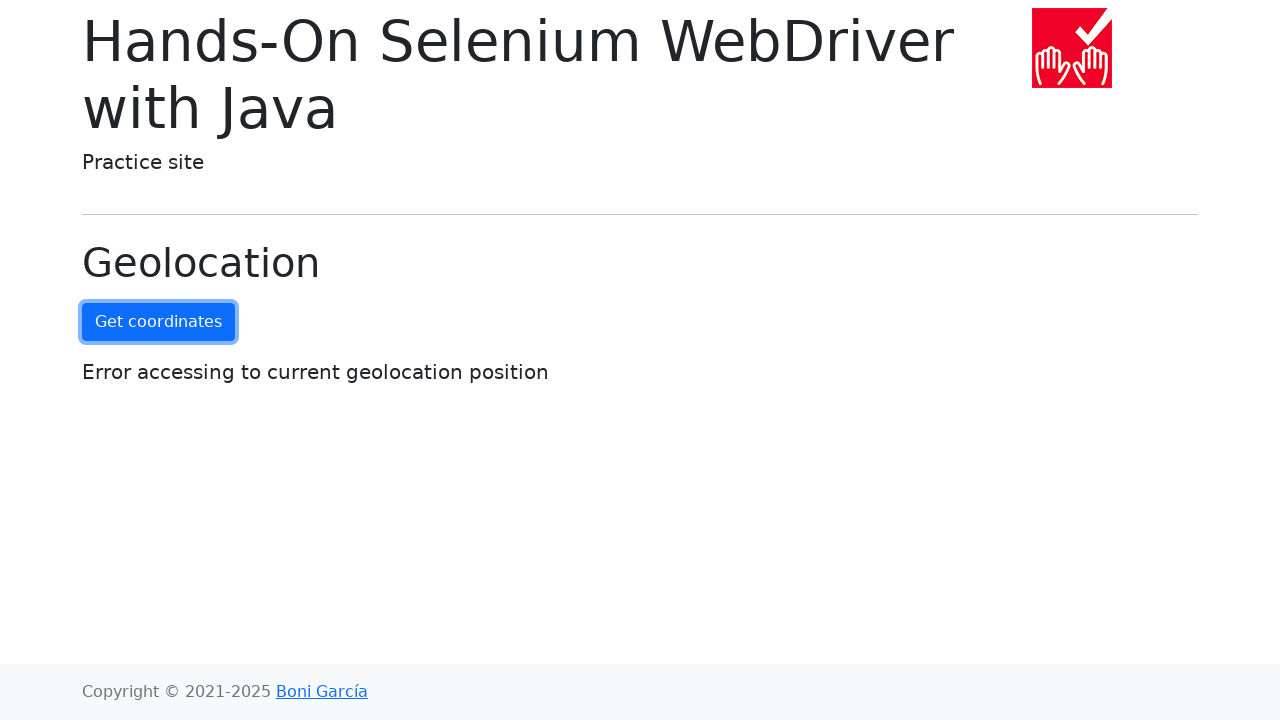